Tests clicking the Blogs button on Telerik homepage and verifies navigation to the Telerik Blogs page

Starting URL: https://www.telerik.com/

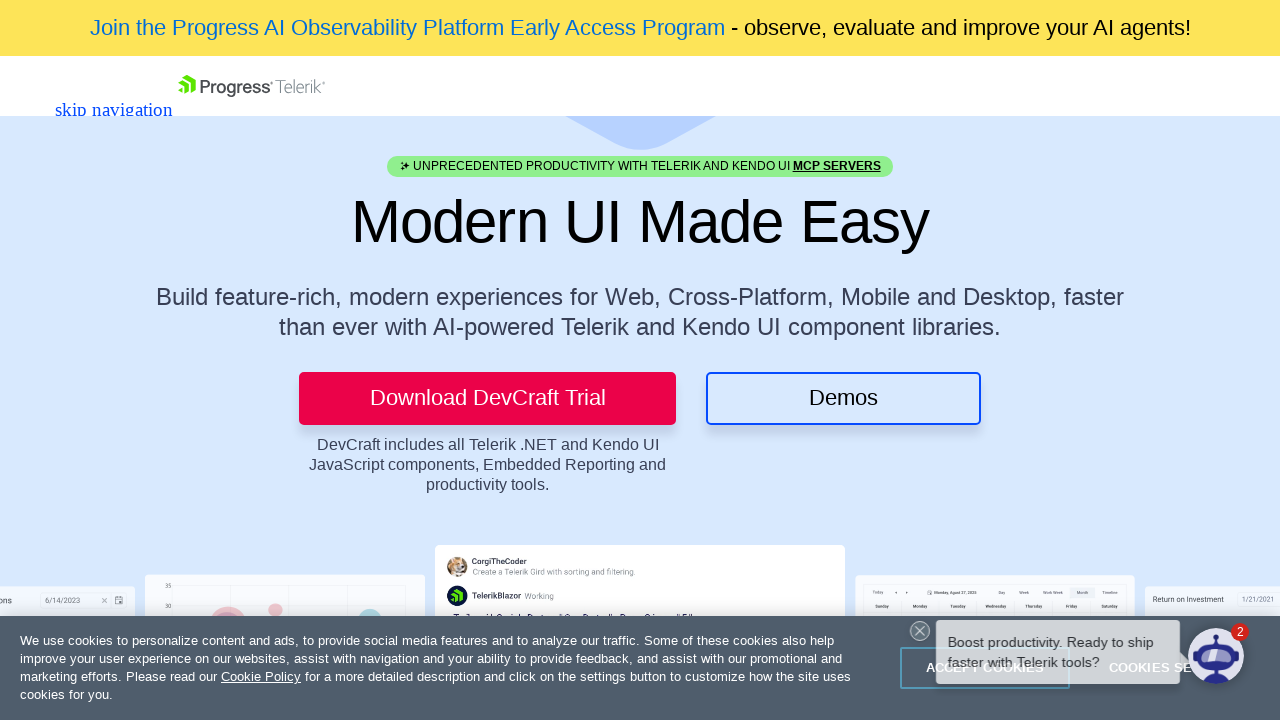

Clicked the Blogs button on Telerik homepage at (182, 360) on #ContentPlaceholder1_C416_Col00 > a
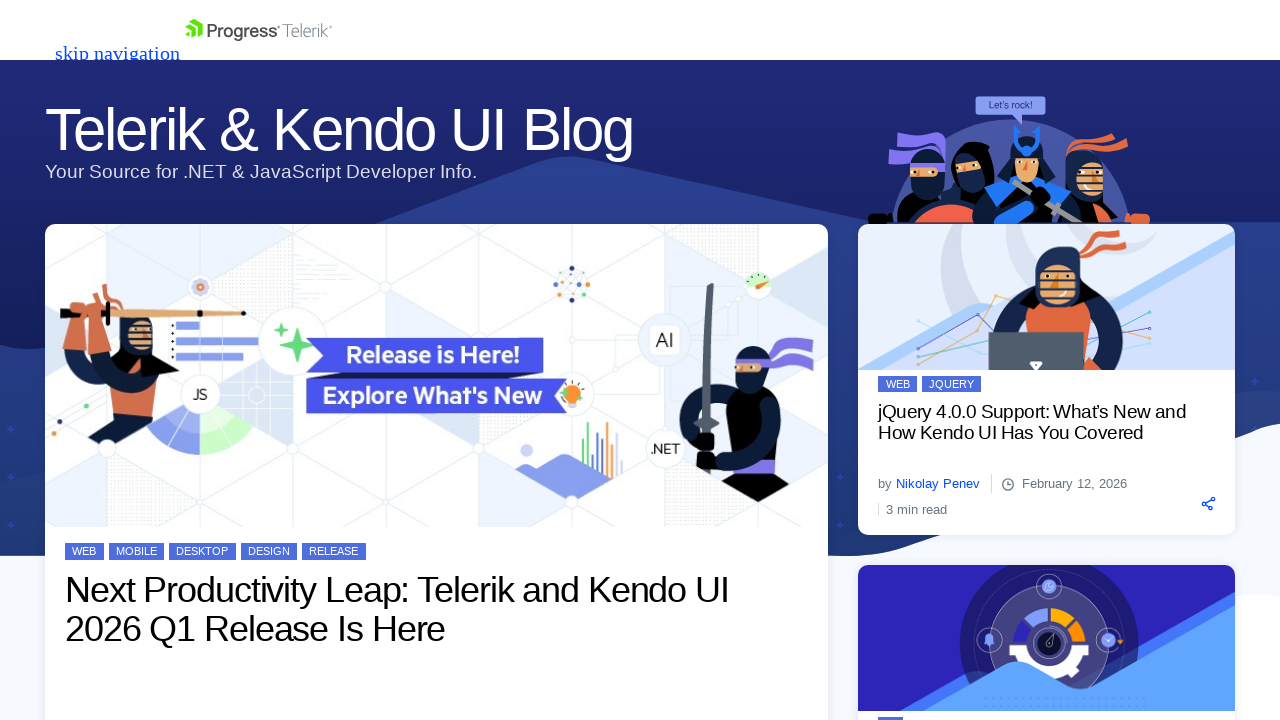

Waited for page to load completely
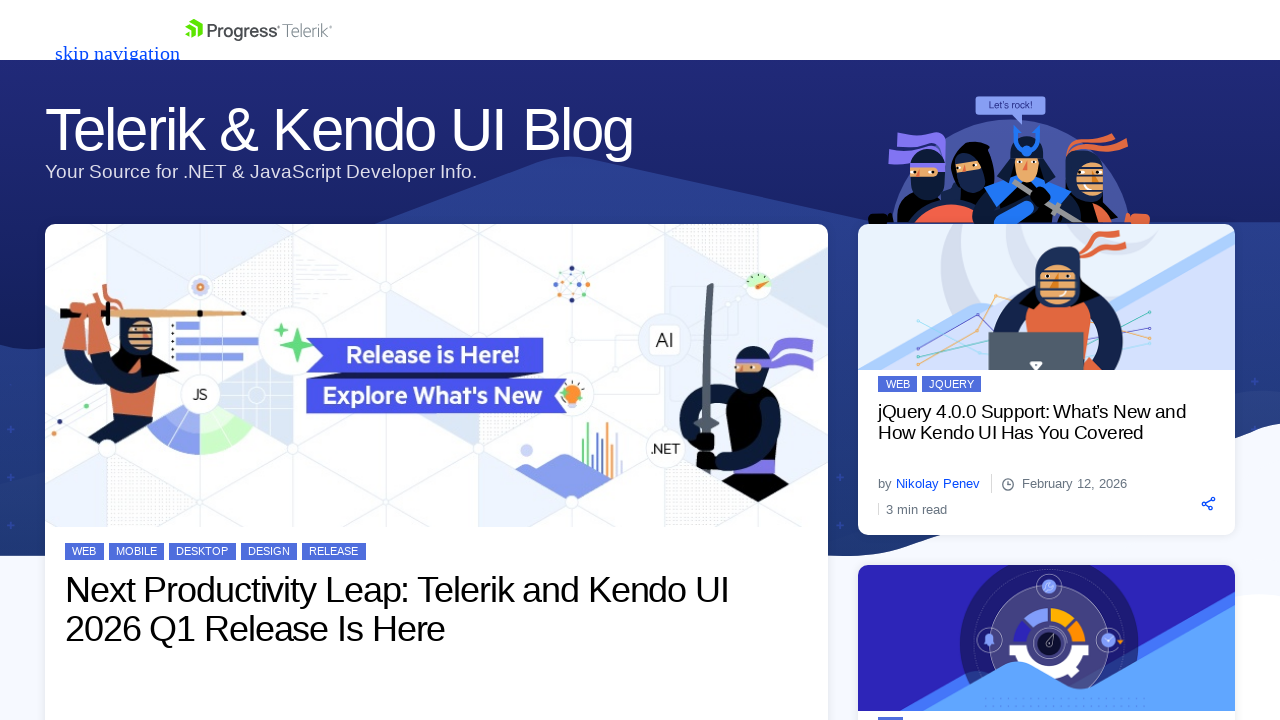

Verified navigation to Telerik Blogs page with correct title
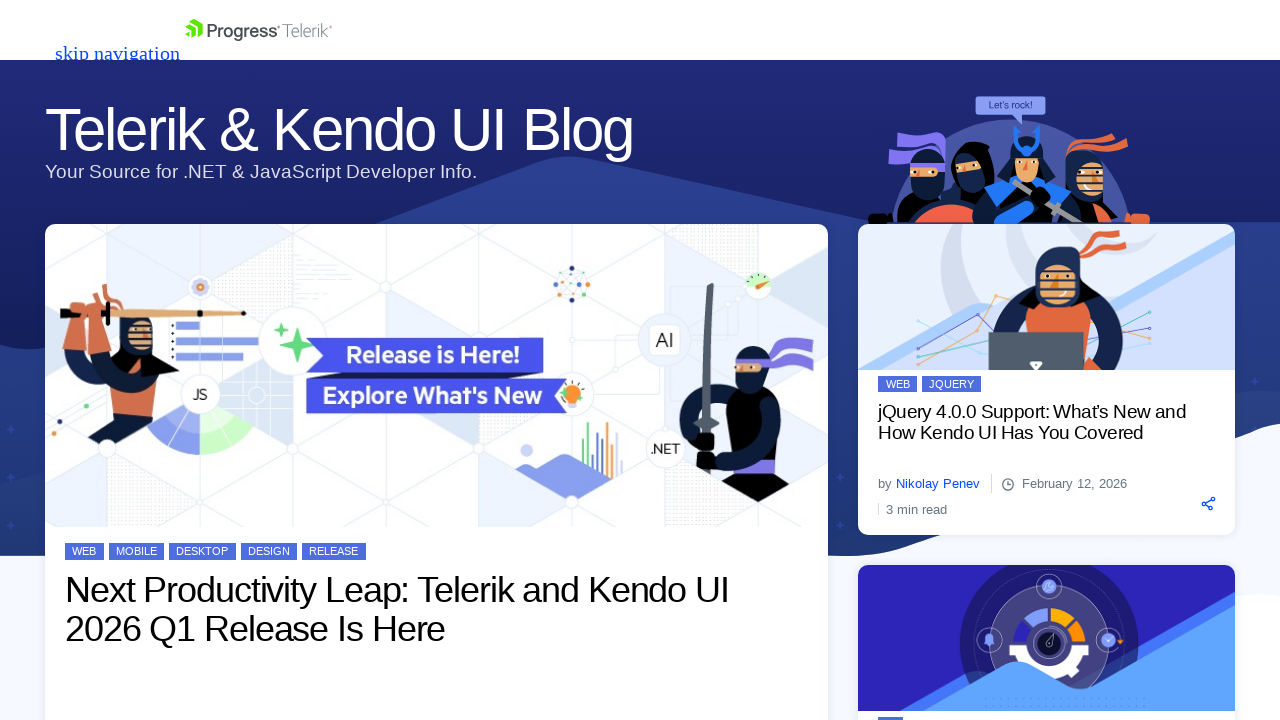

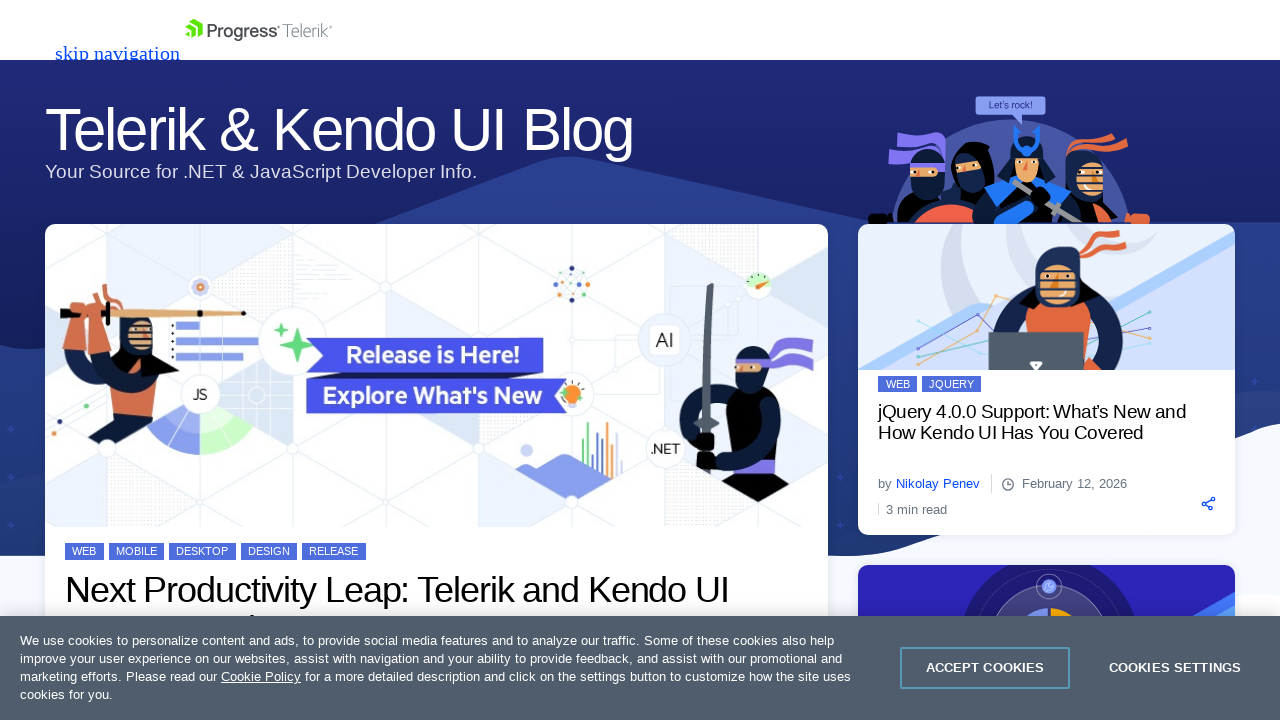